Navigates to a page and clicks on a link with text matching a calculated mathematical value

Starting URL: http://suninjuly.github.io/find_link_text

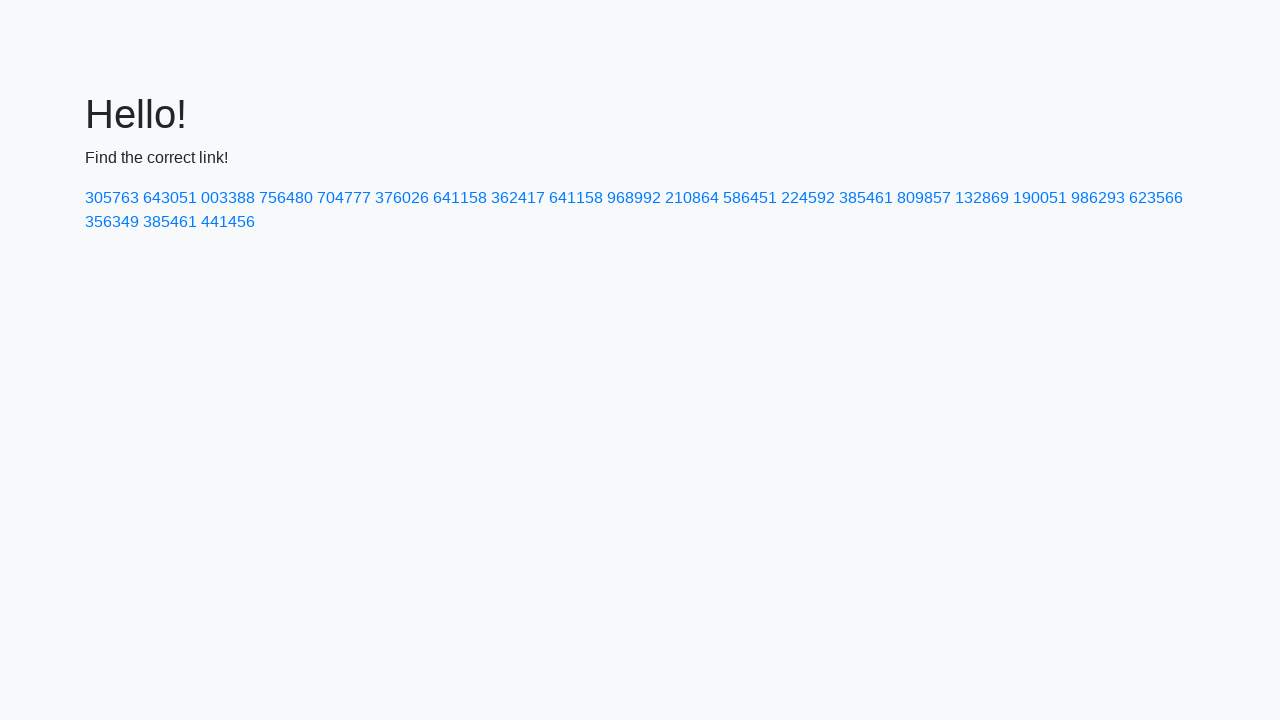

Calculated link text value using mathematical formula (ceil(π^e)*10000)
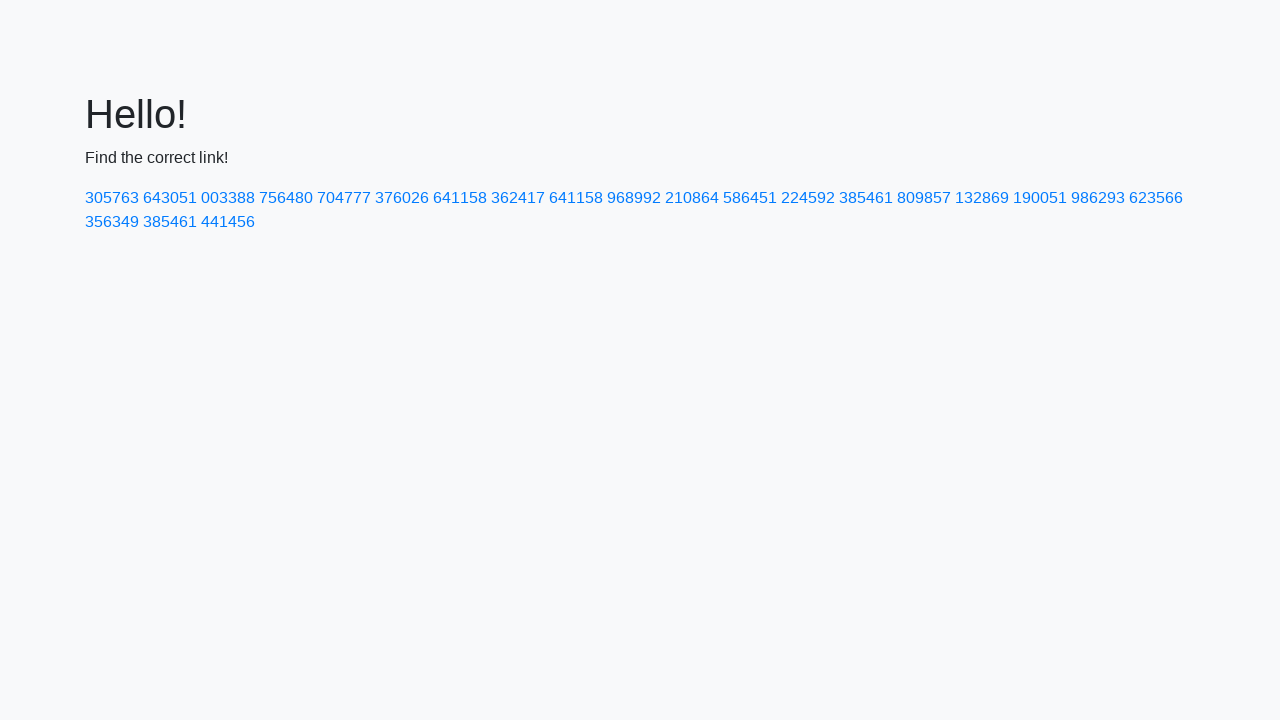

Clicked link with text matching calculated value: 224592 at (808, 198) on text=224592
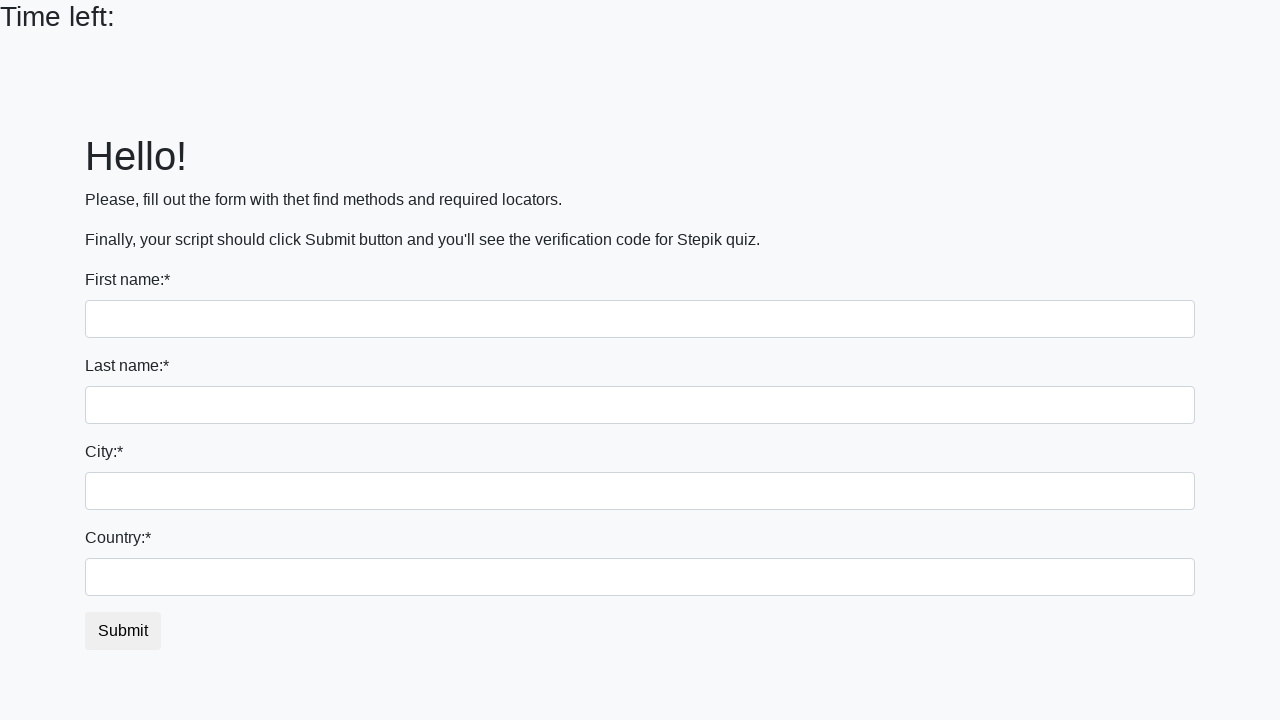

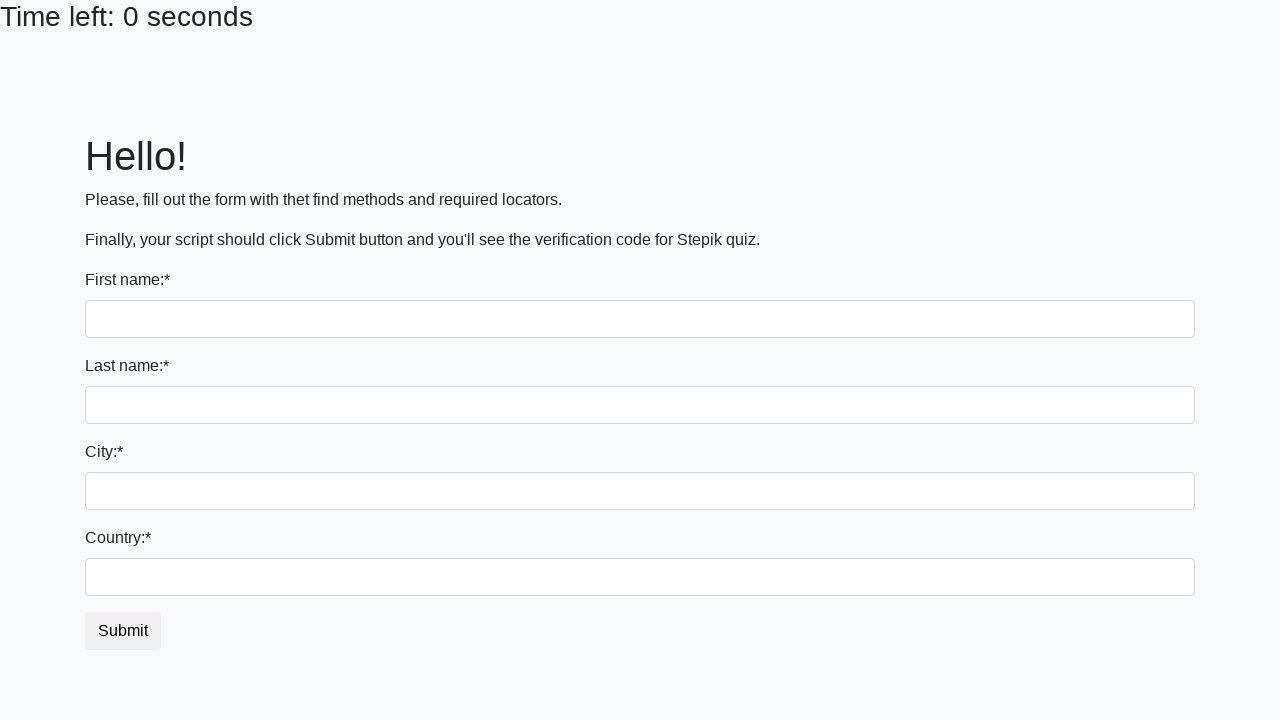